Navigates to Bubblemaps token visualization page for a specific token address and waits for the page to fully load with network idle state.

Starting URL: https://app.bubblemaps.io/eth/token/0x1f9840a85d5aF5bf1D1762F925BDADdC4201F984

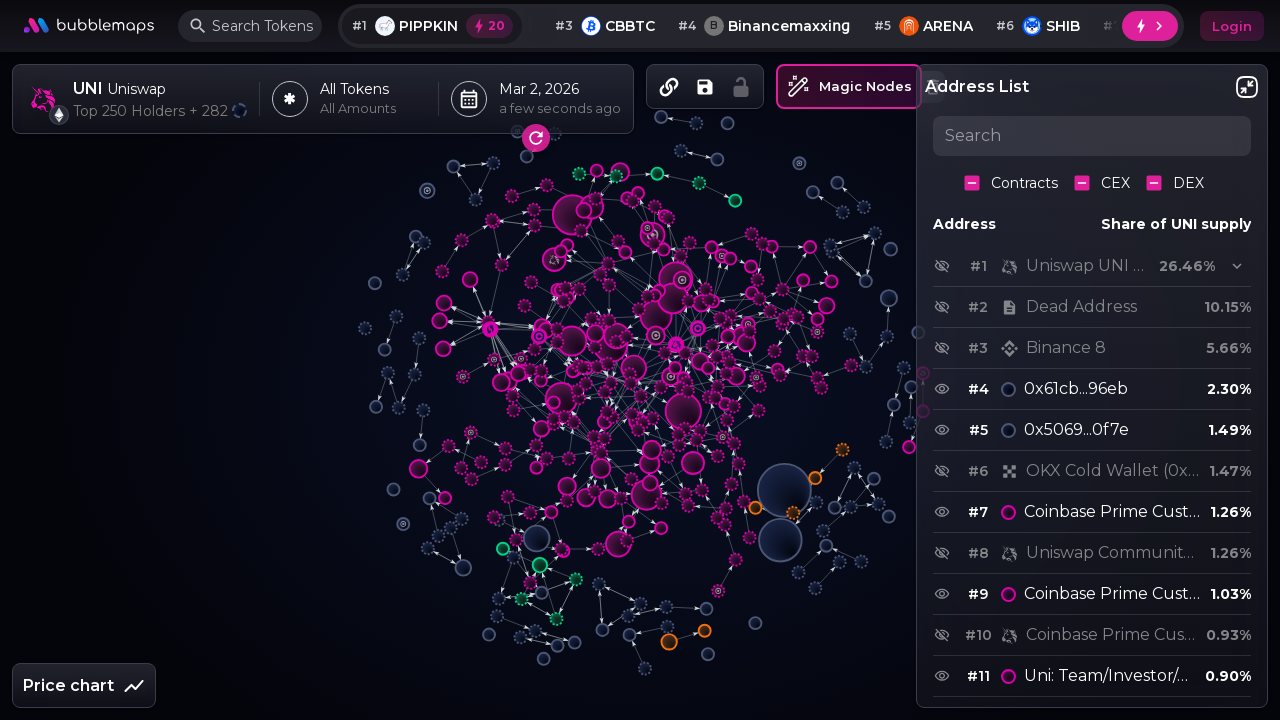

Set viewport size to 1920x1080 for proper rendering
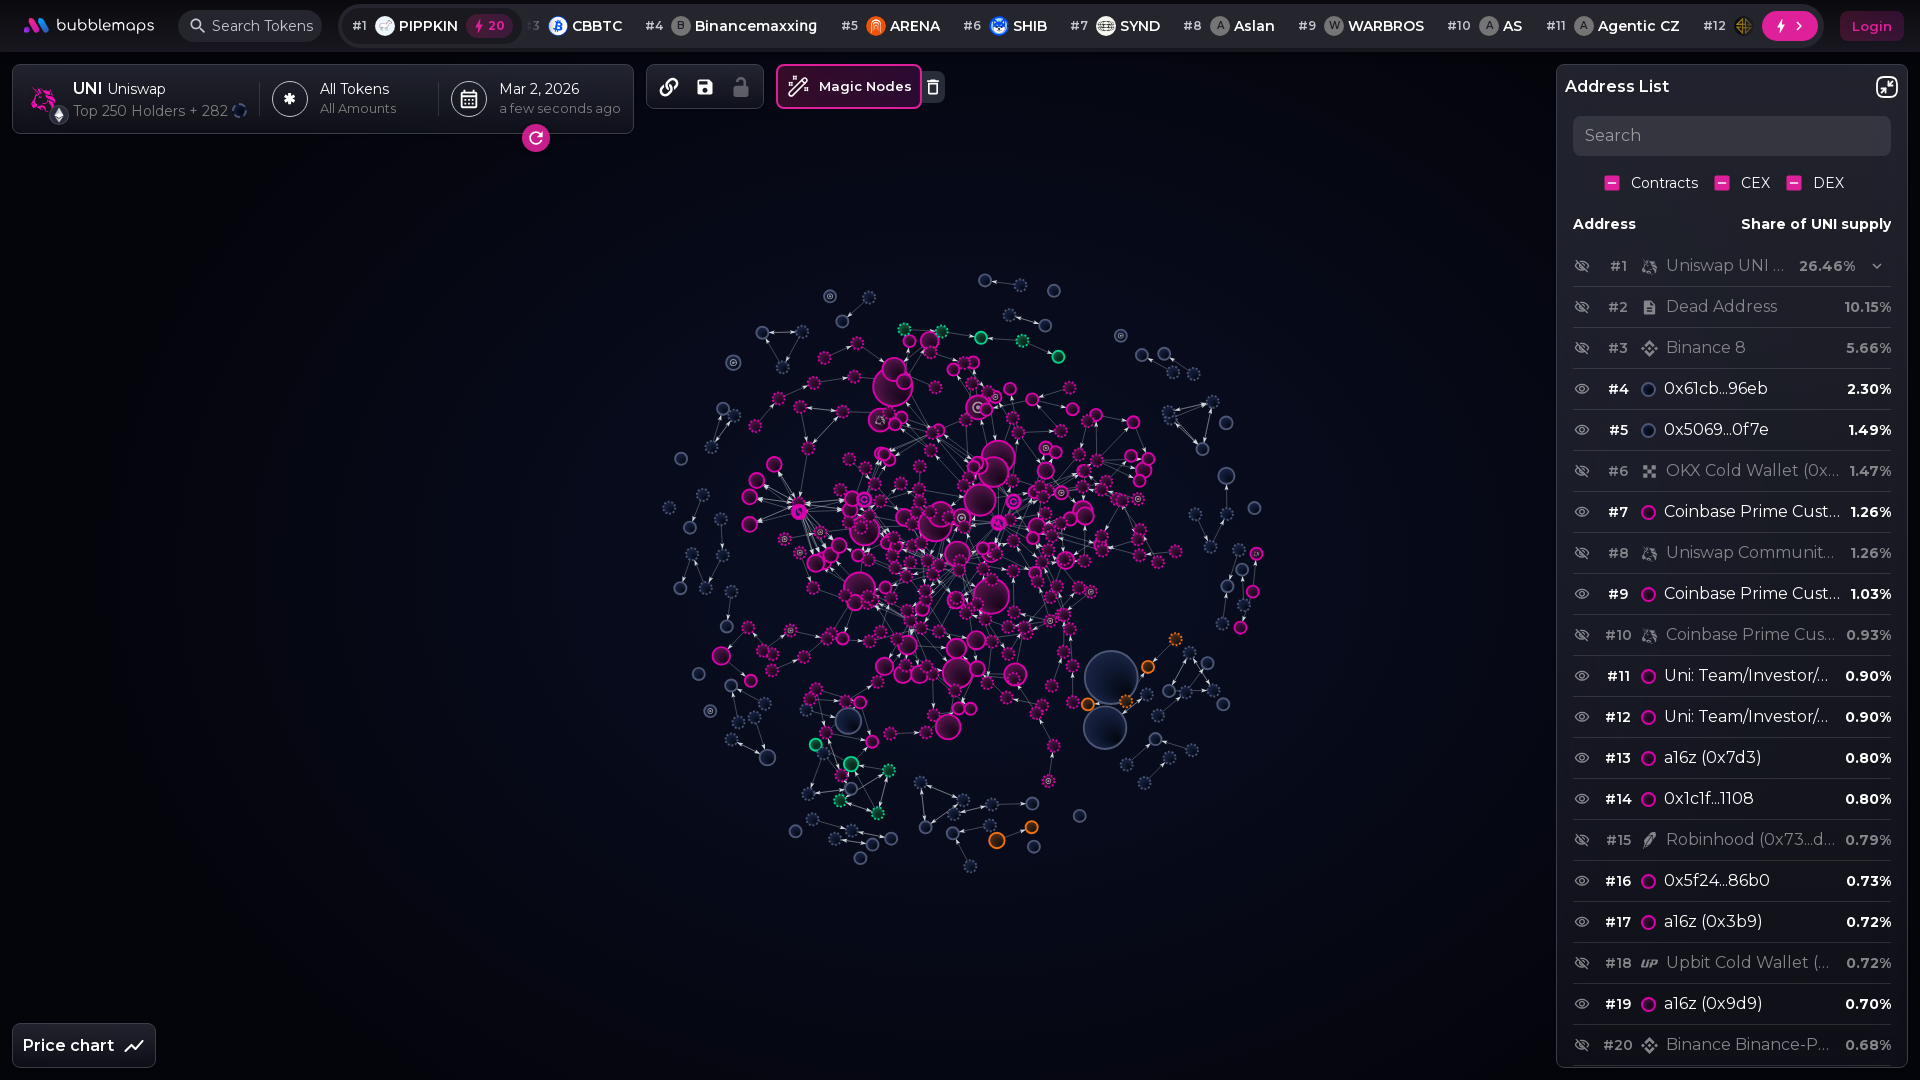

Bubblemaps token visualization page fully loaded with network idle state
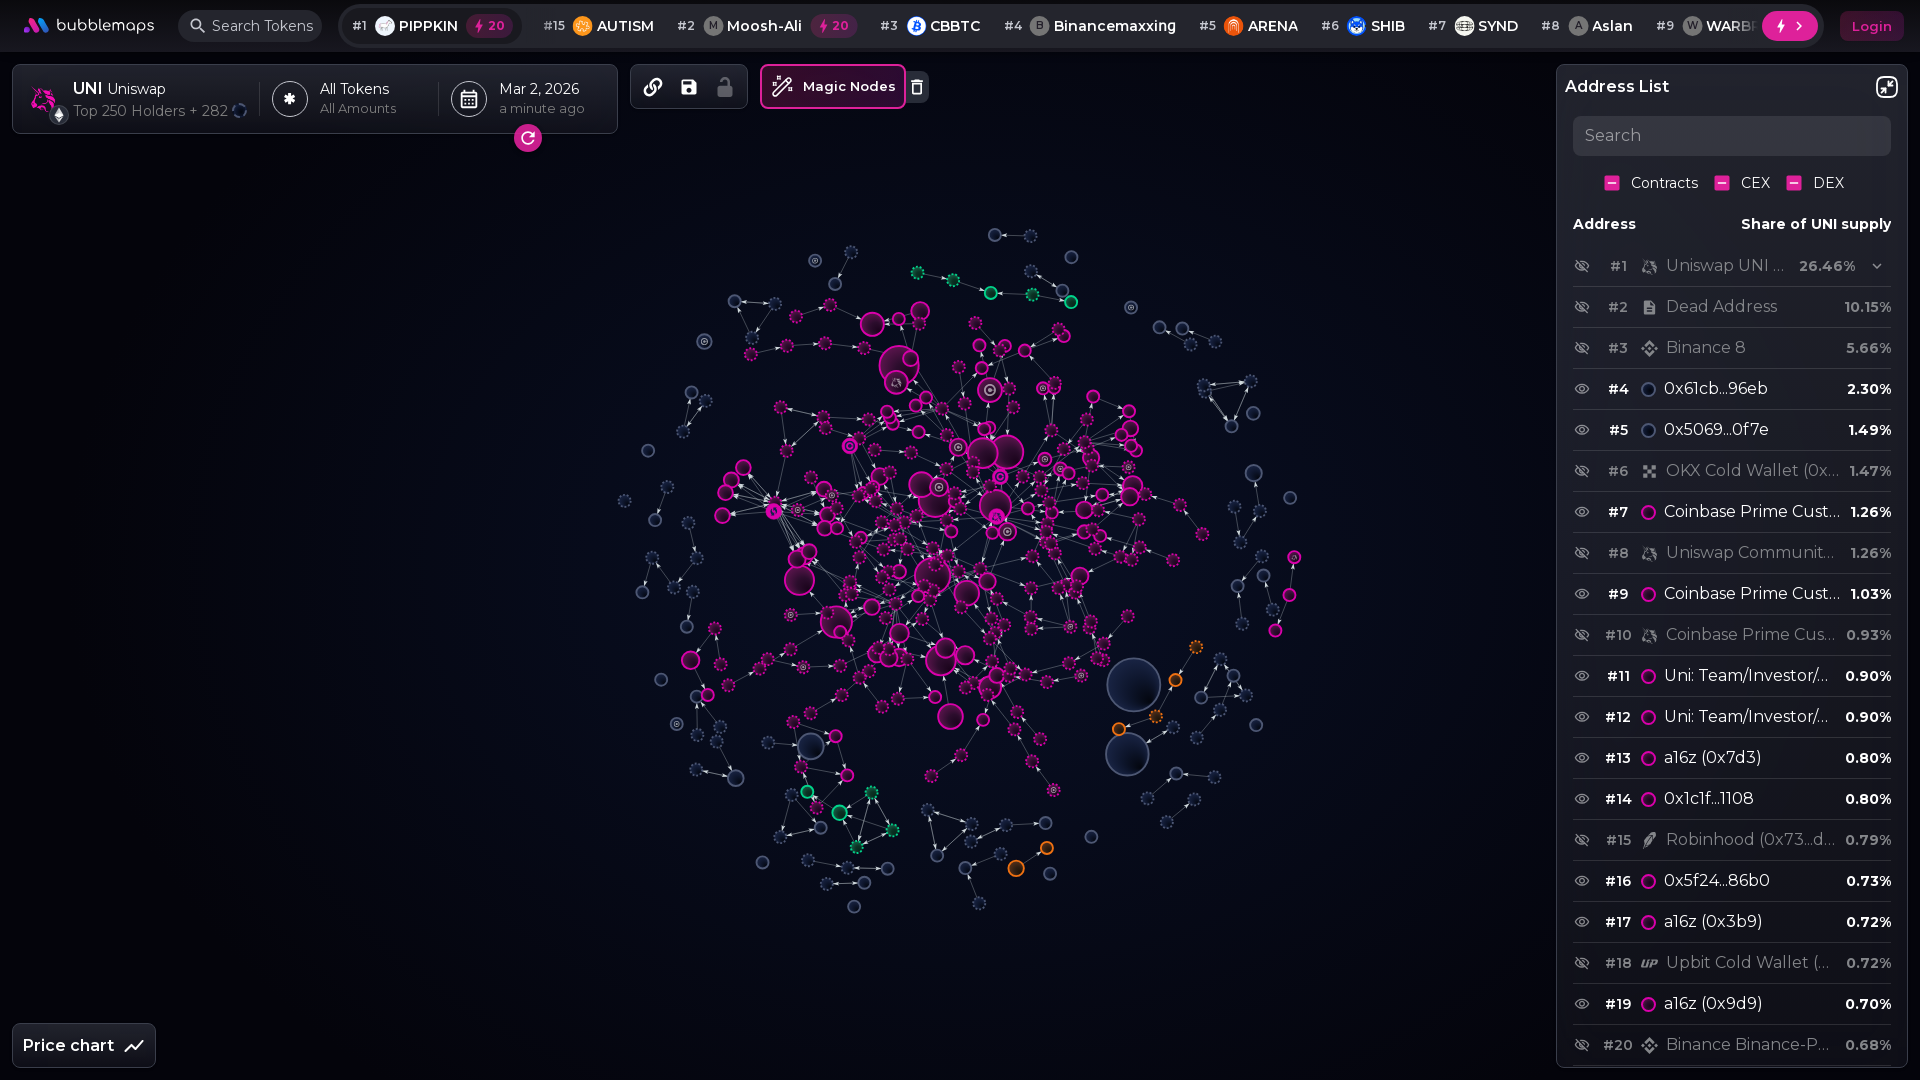

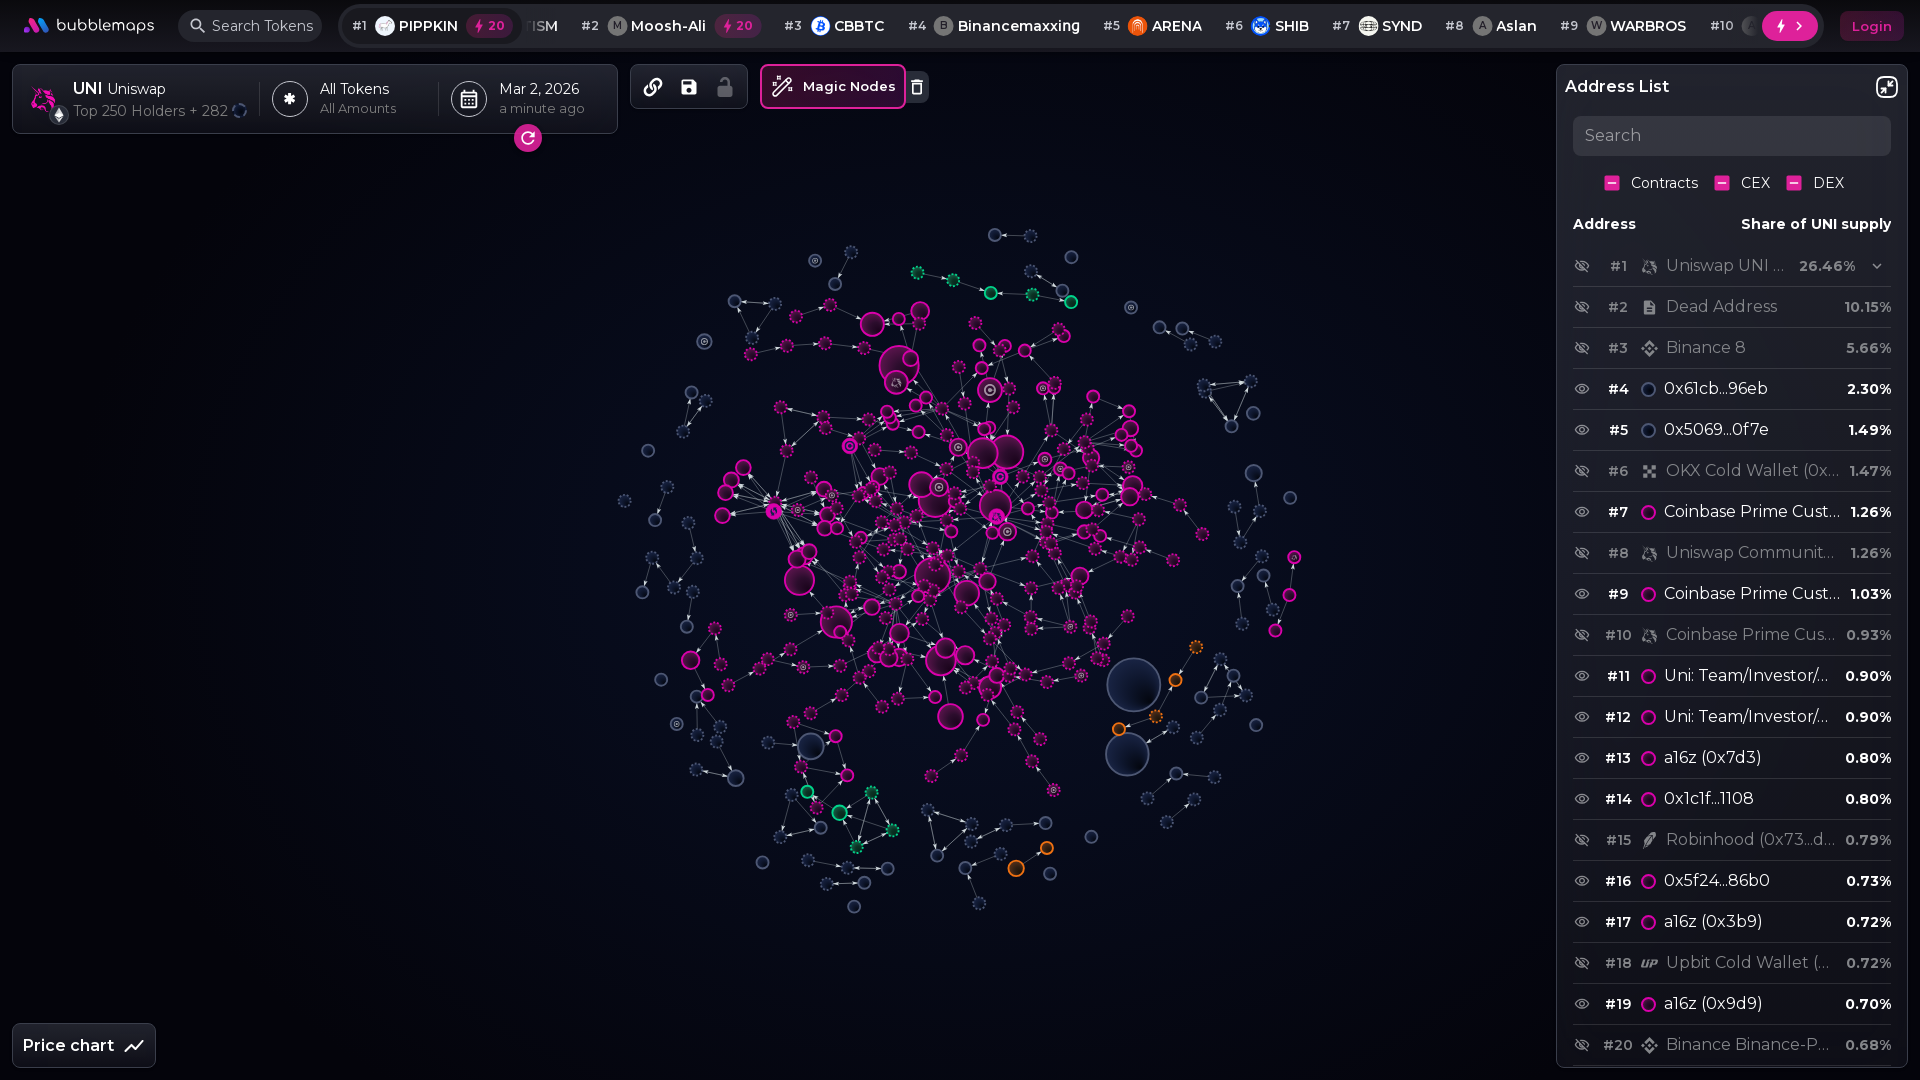